Tests toggling all items as completed and then uncompleting them

Starting URL: https://demo.playwright.dev/todomvc

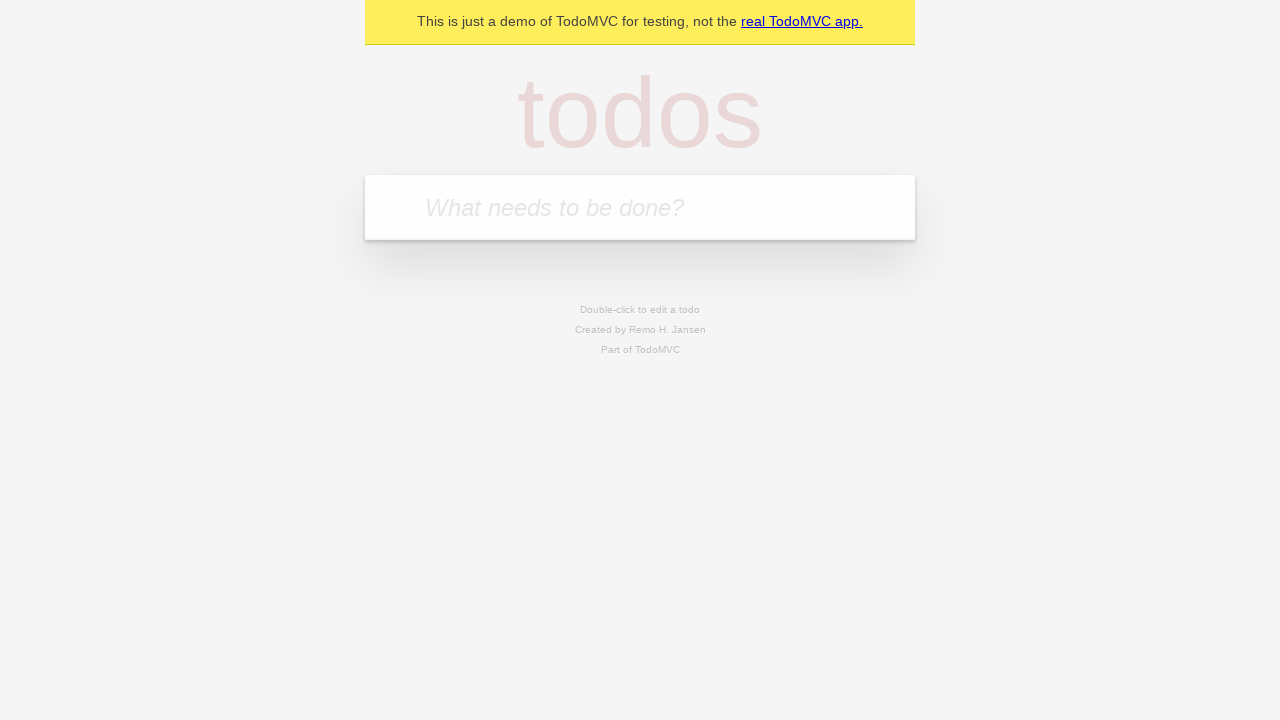

Filled todo input with 'buy some cheese' on internal:attr=[placeholder="What needs to be done?"i]
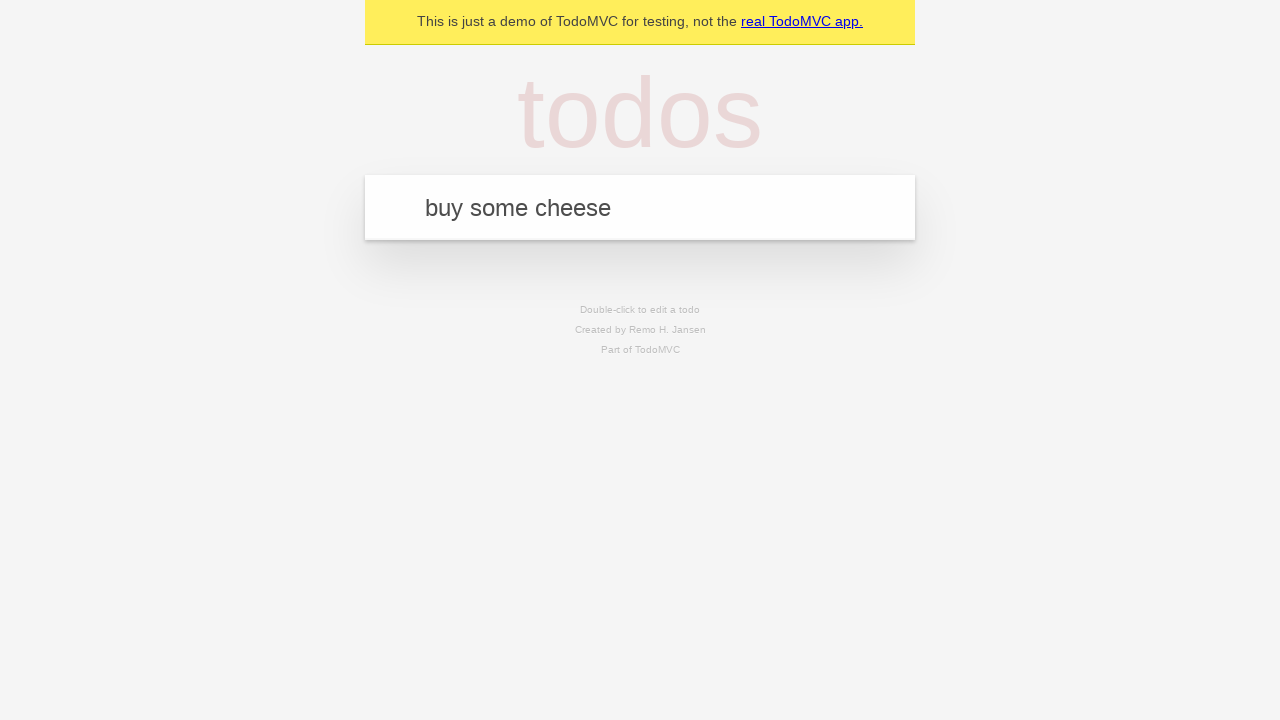

Pressed Enter to add first todo on internal:attr=[placeholder="What needs to be done?"i]
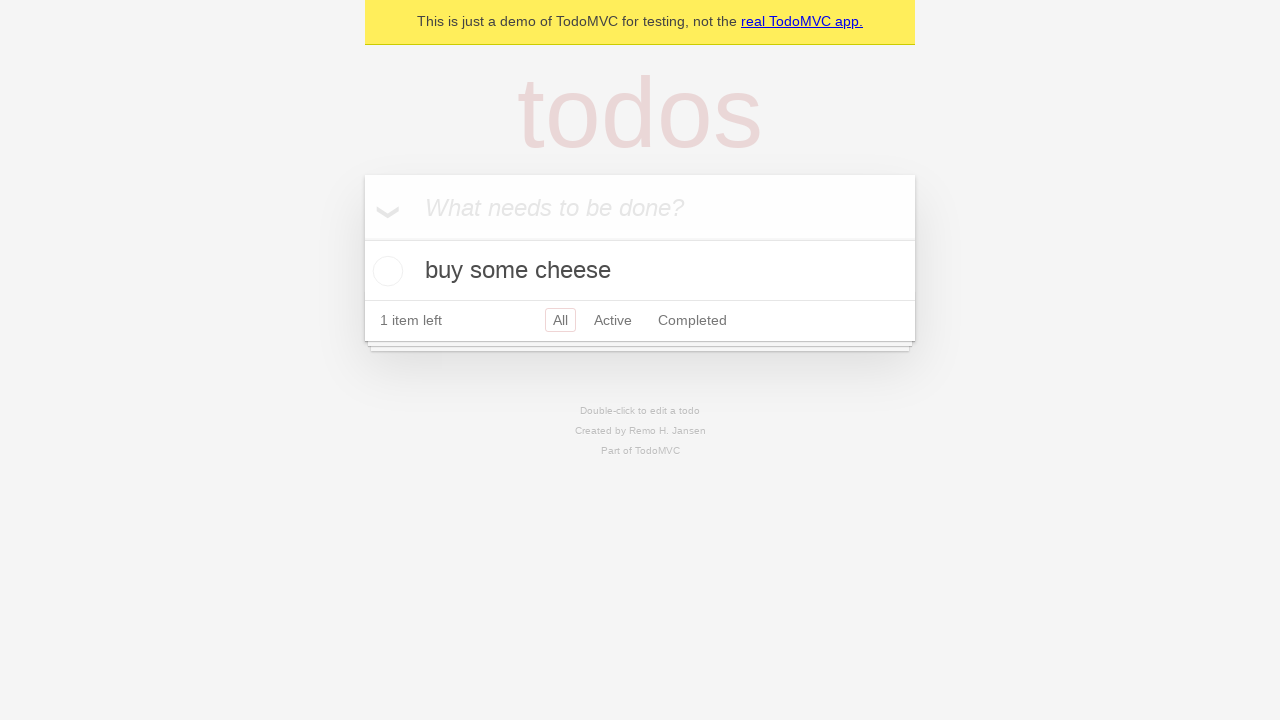

Filled todo input with 'feed the cat' on internal:attr=[placeholder="What needs to be done?"i]
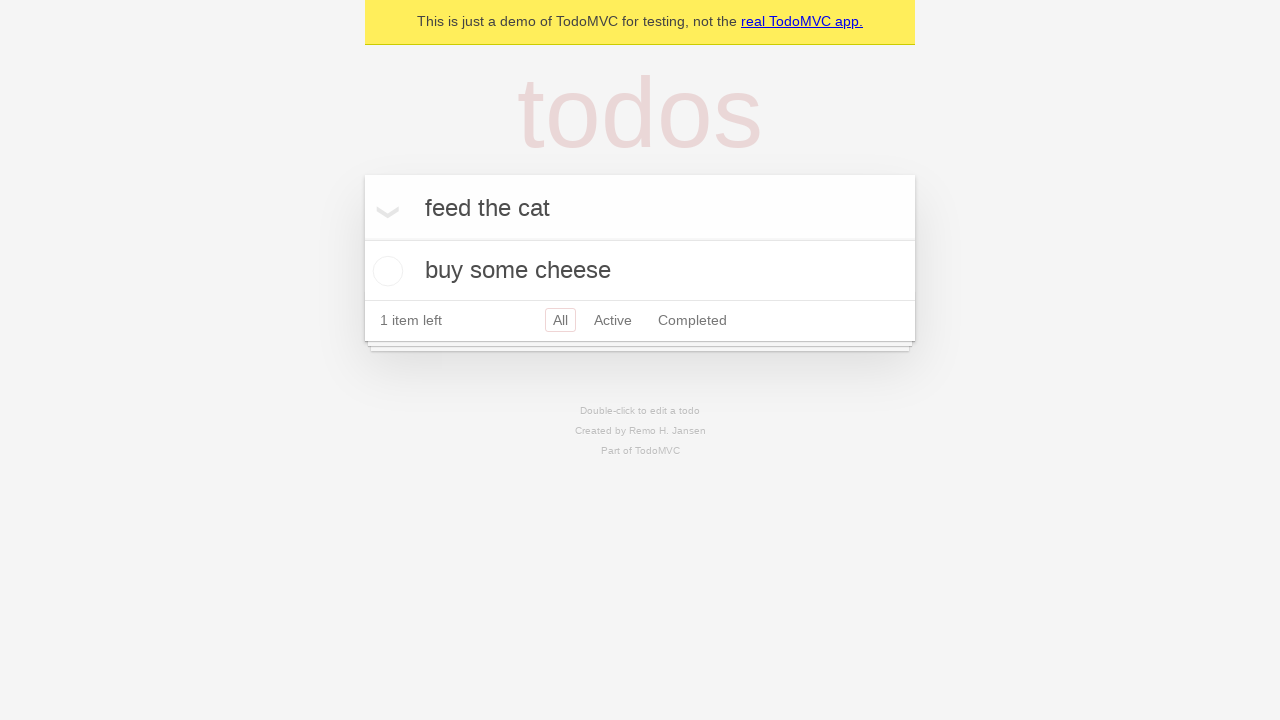

Pressed Enter to add second todo on internal:attr=[placeholder="What needs to be done?"i]
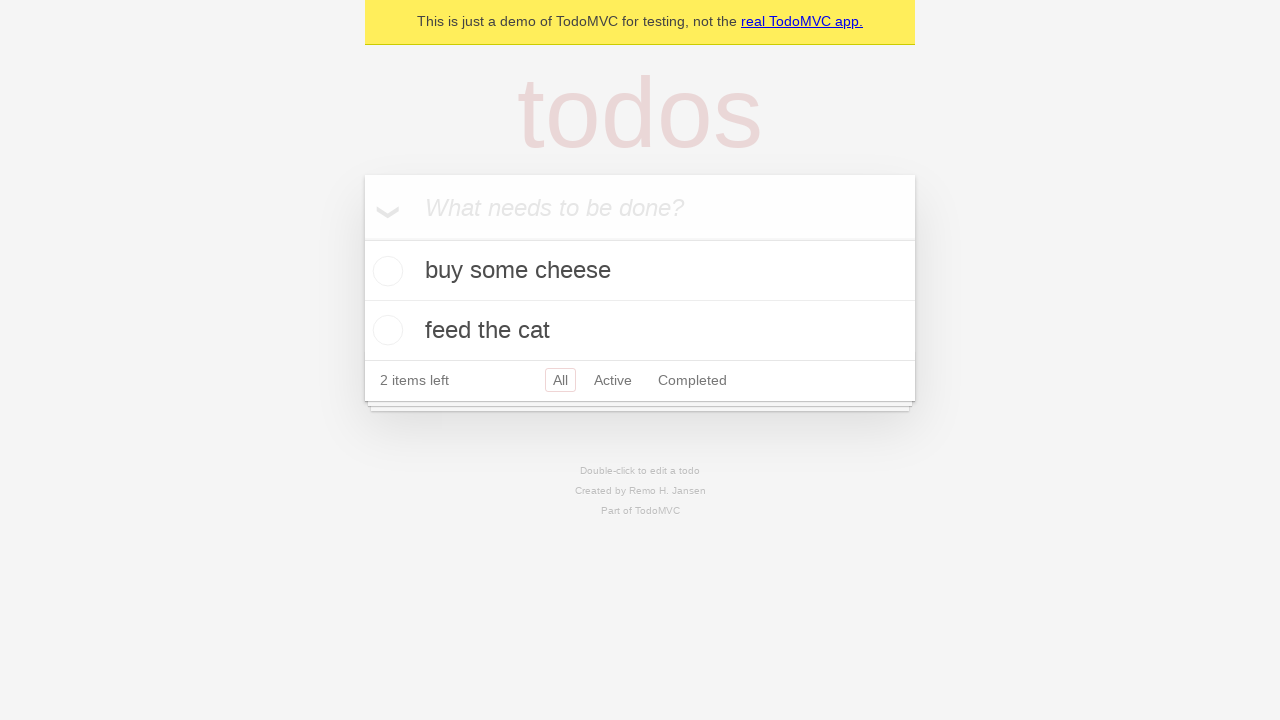

Filled todo input with 'book a doctors appointment' on internal:attr=[placeholder="What needs to be done?"i]
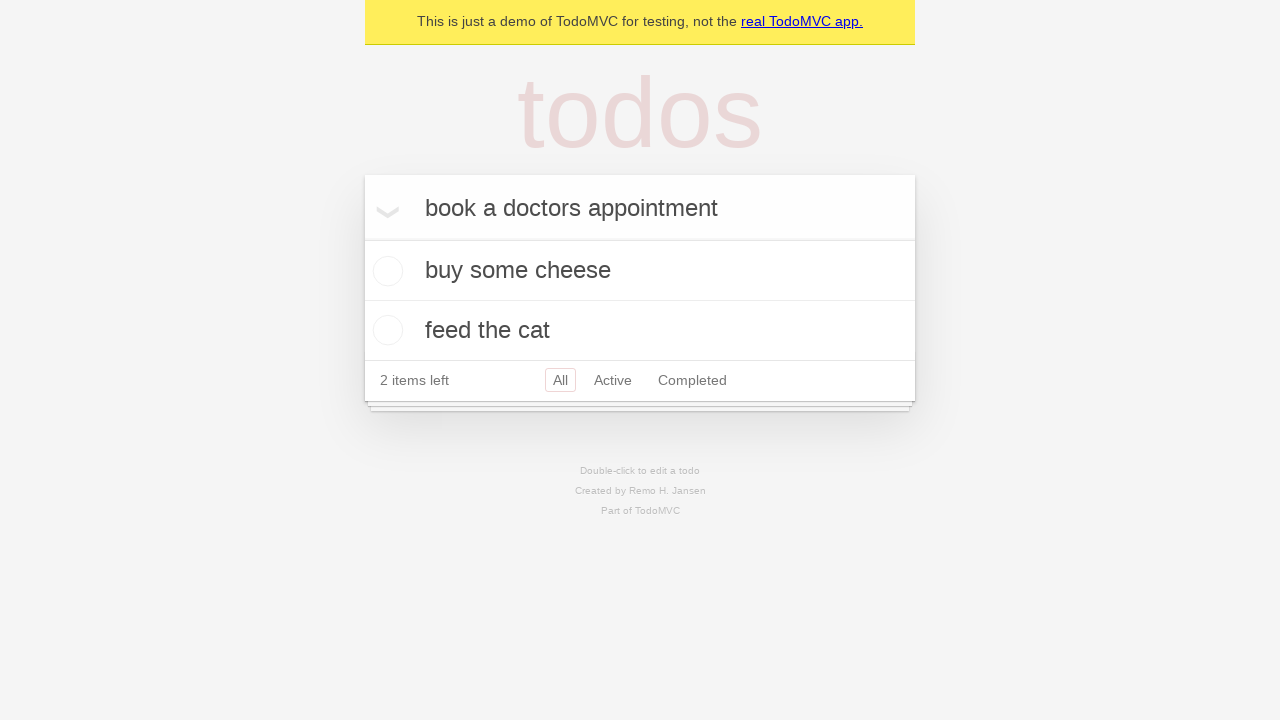

Pressed Enter to add third todo on internal:attr=[placeholder="What needs to be done?"i]
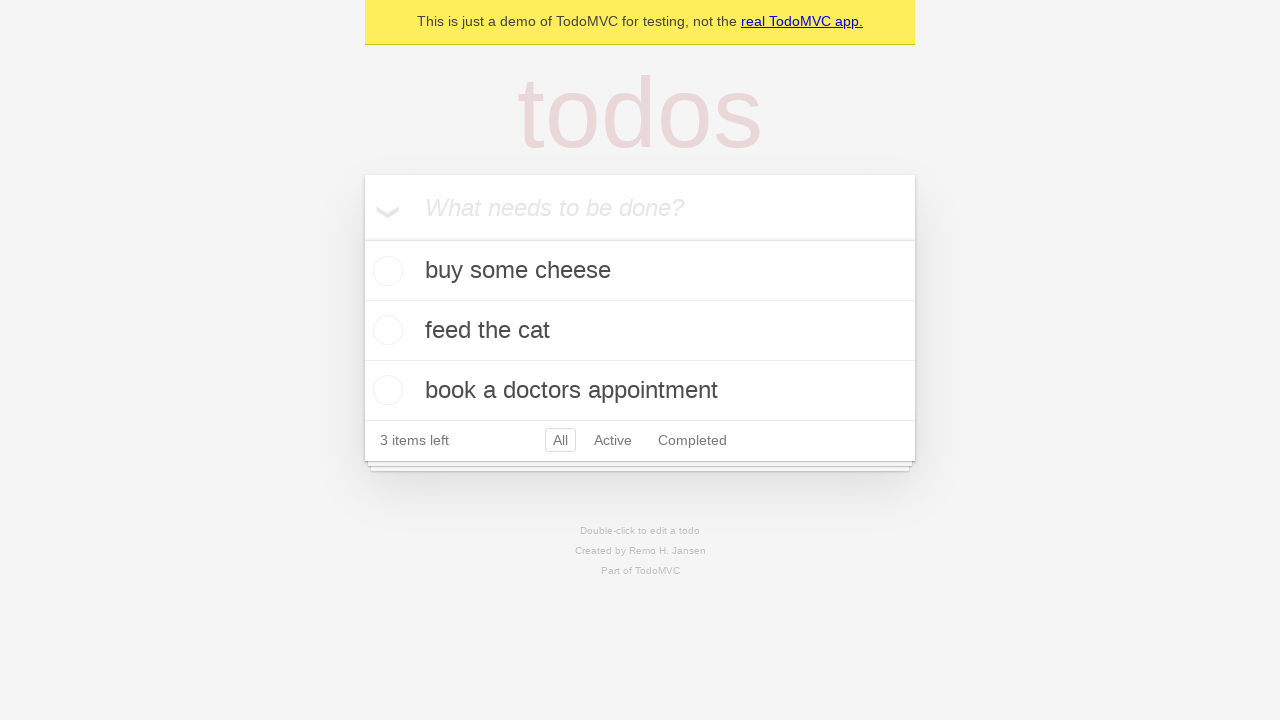

Checked 'Mark all as complete' toggle to complete all todos at (362, 238) on internal:label="Mark all as complete"i
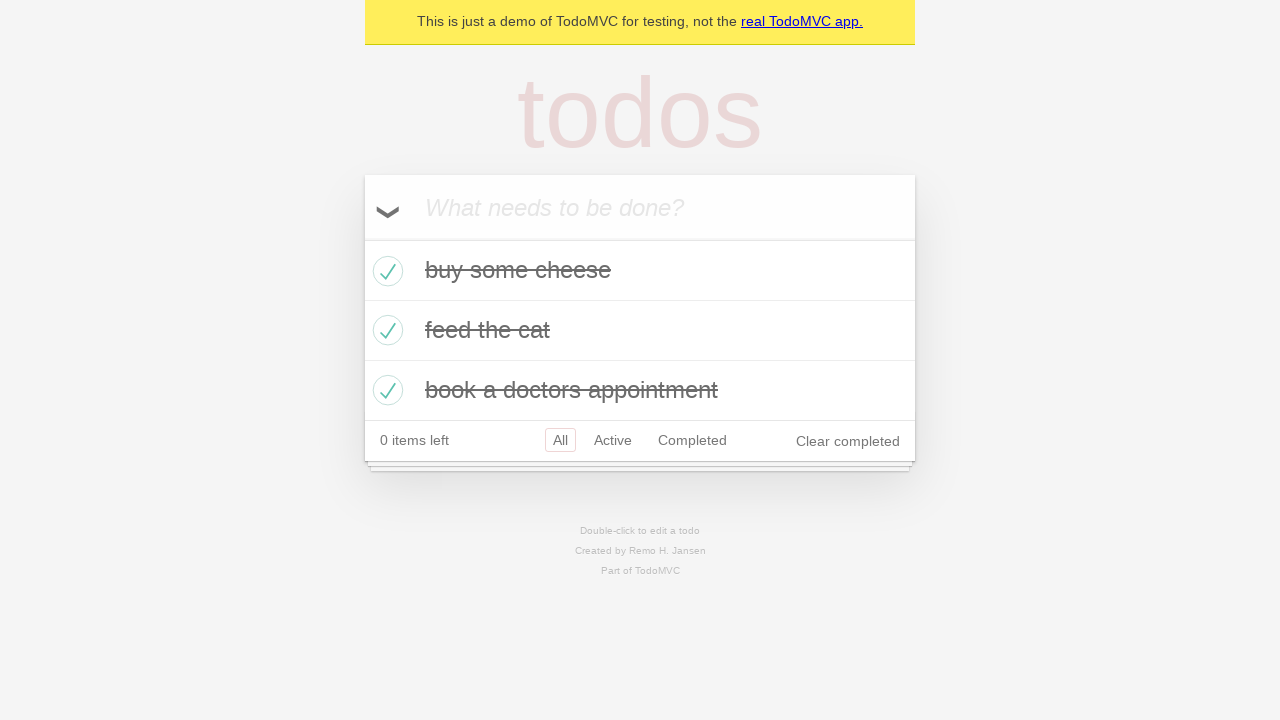

Unchecked 'Mark all as complete' toggle to uncomplete all todos at (362, 238) on internal:label="Mark all as complete"i
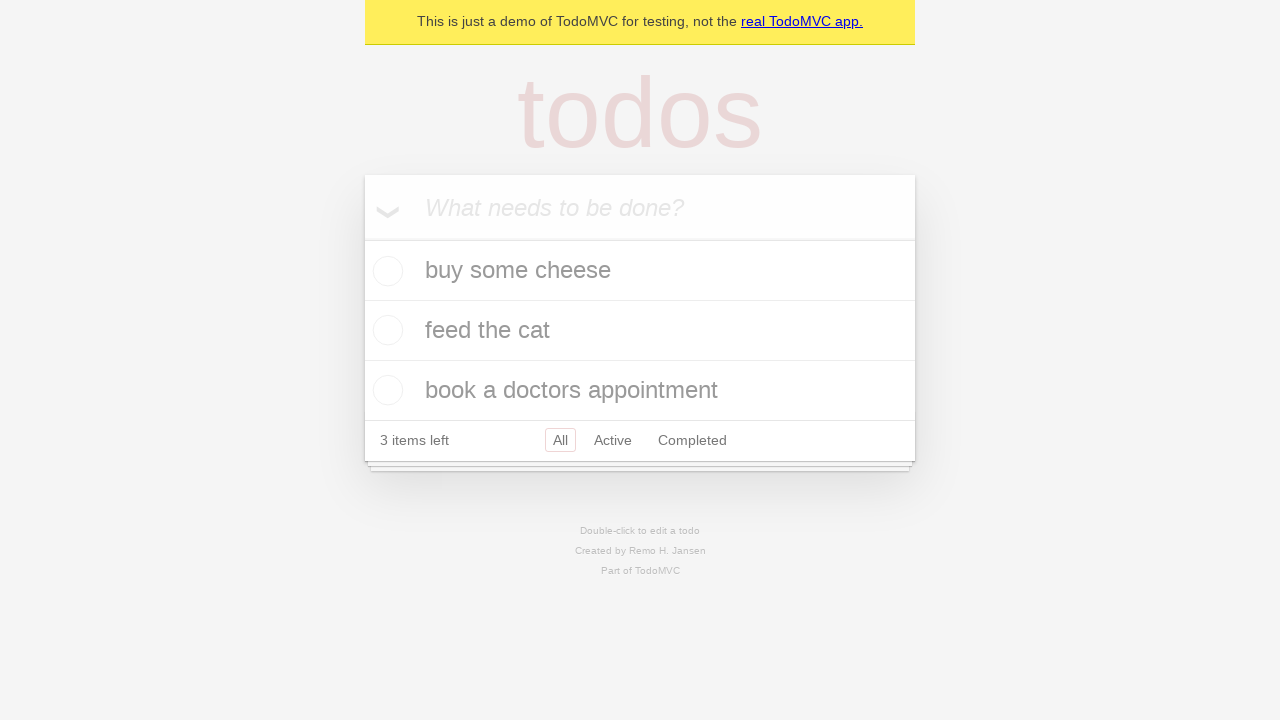

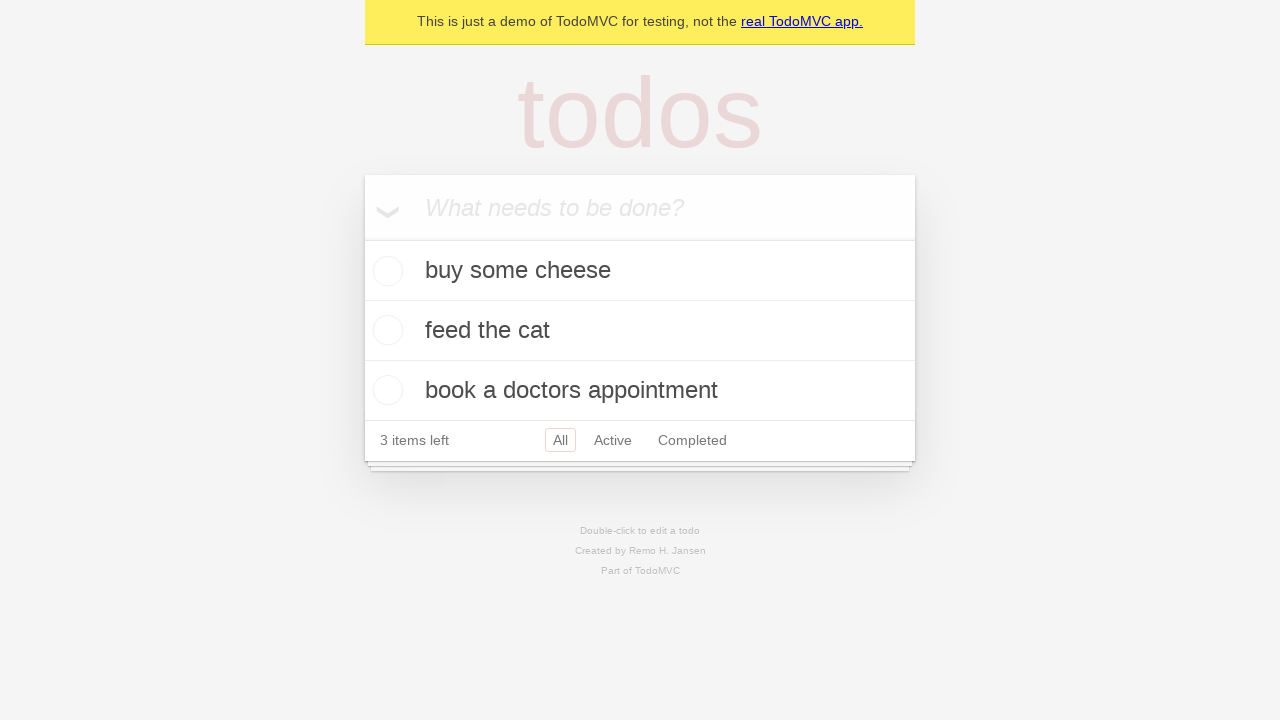